Tests a registration form by filling various input types including text fields, radio buttons, checkboxes, dropdowns, date picker, color picker, sliders, and star rating, then submits the form.

Starting URL: https://material.playwrightvn.com/

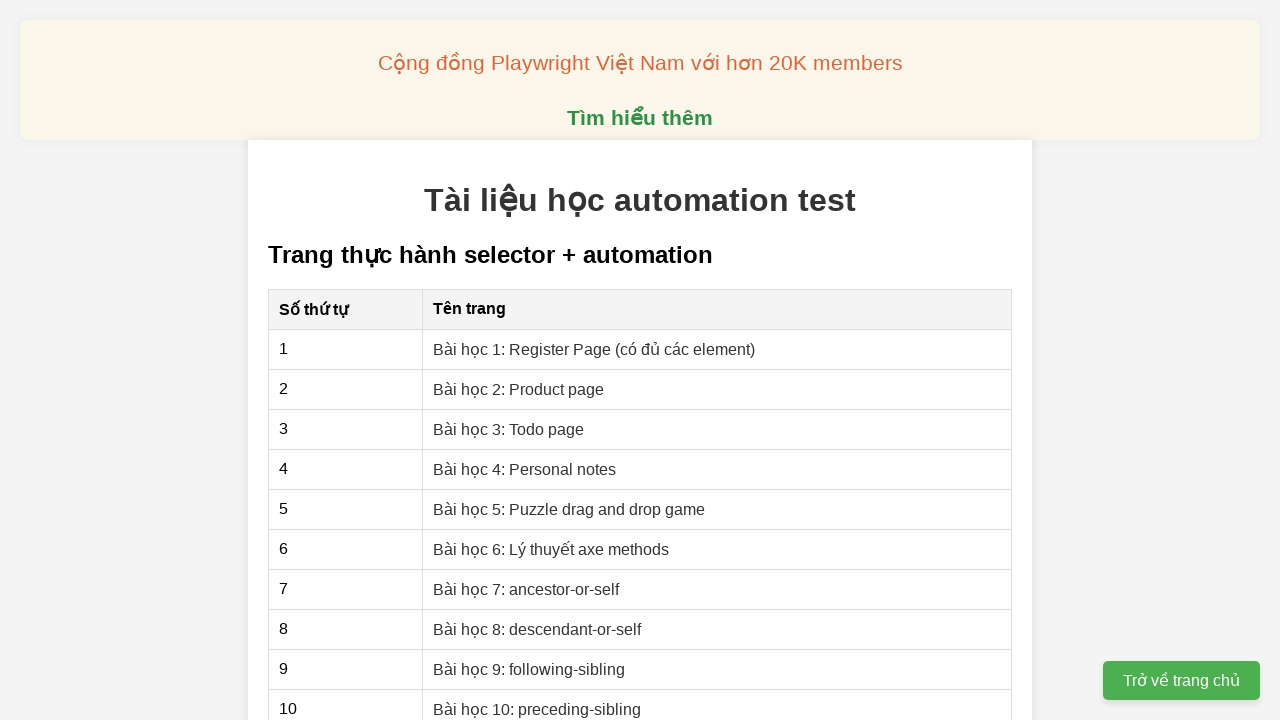

Clicked on 'Bài 1' link to navigate to register page at (594, 349) on xpath=//*[@href="01-xpath-register-page.html"]
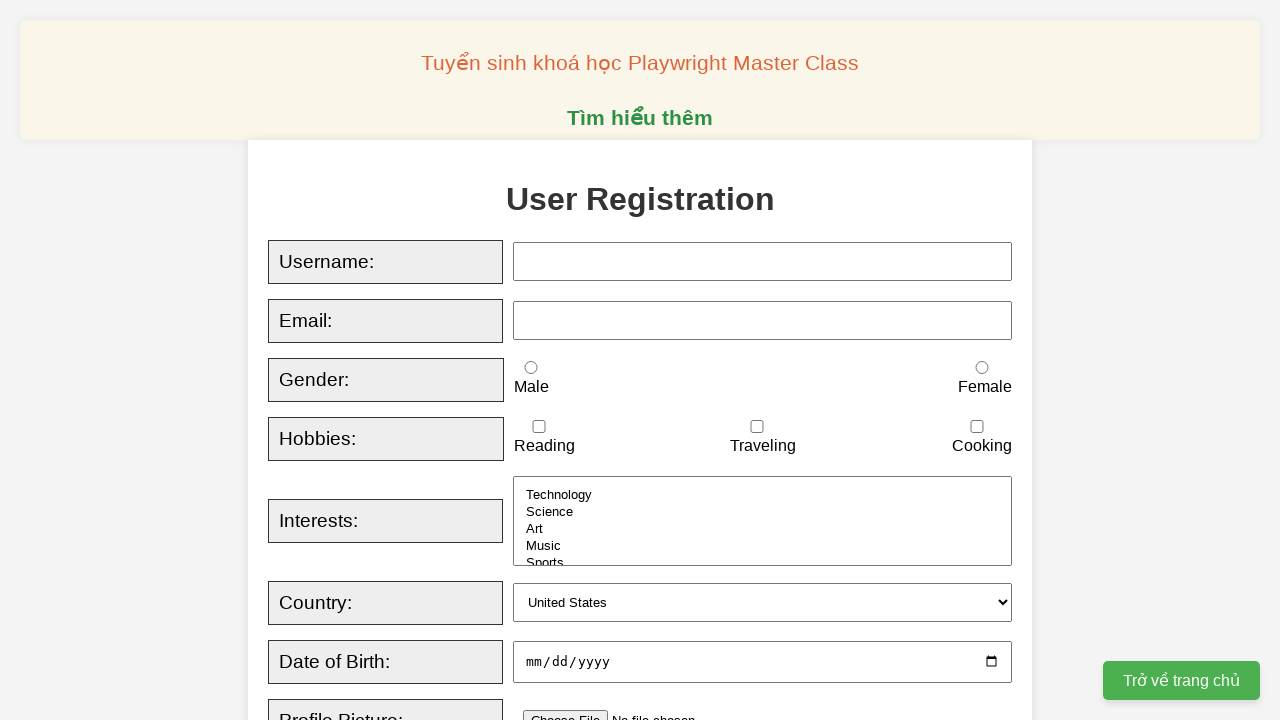

Filled username field with 'anhtn' on xpath=//*[@id="username"]
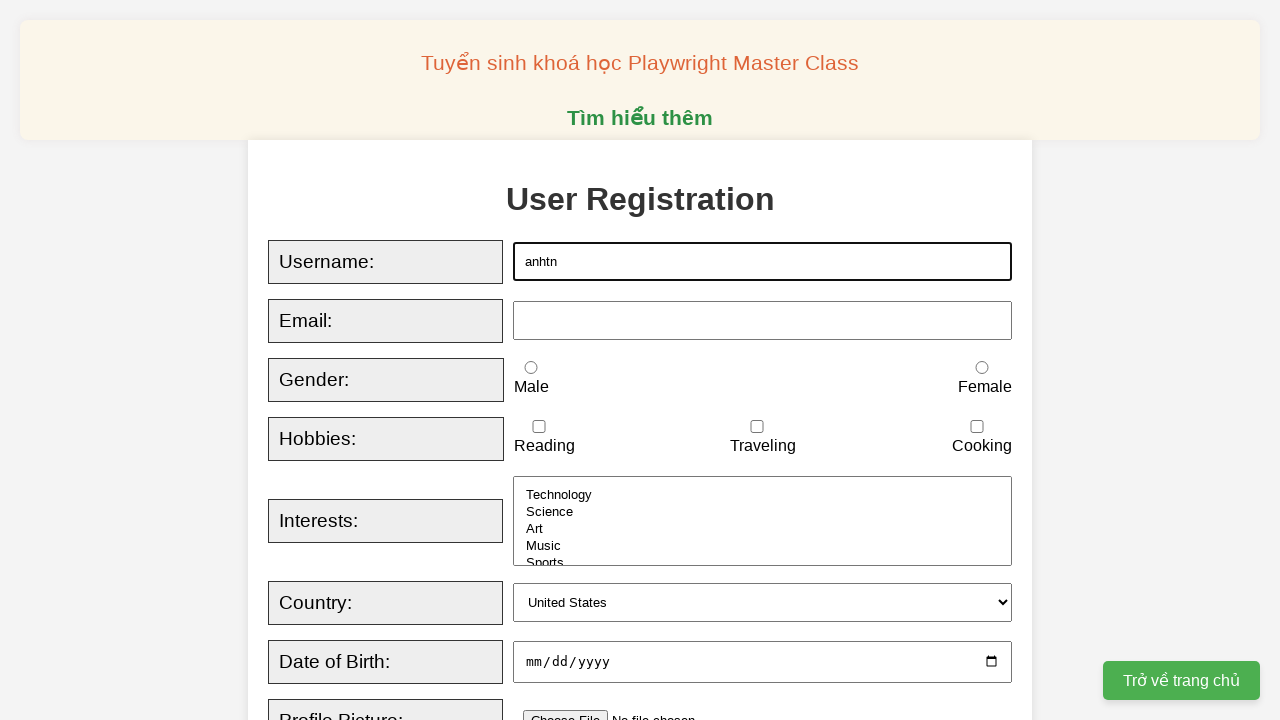

Filled email field with 'nhatanhnd009@gmail.com' using sequential typing
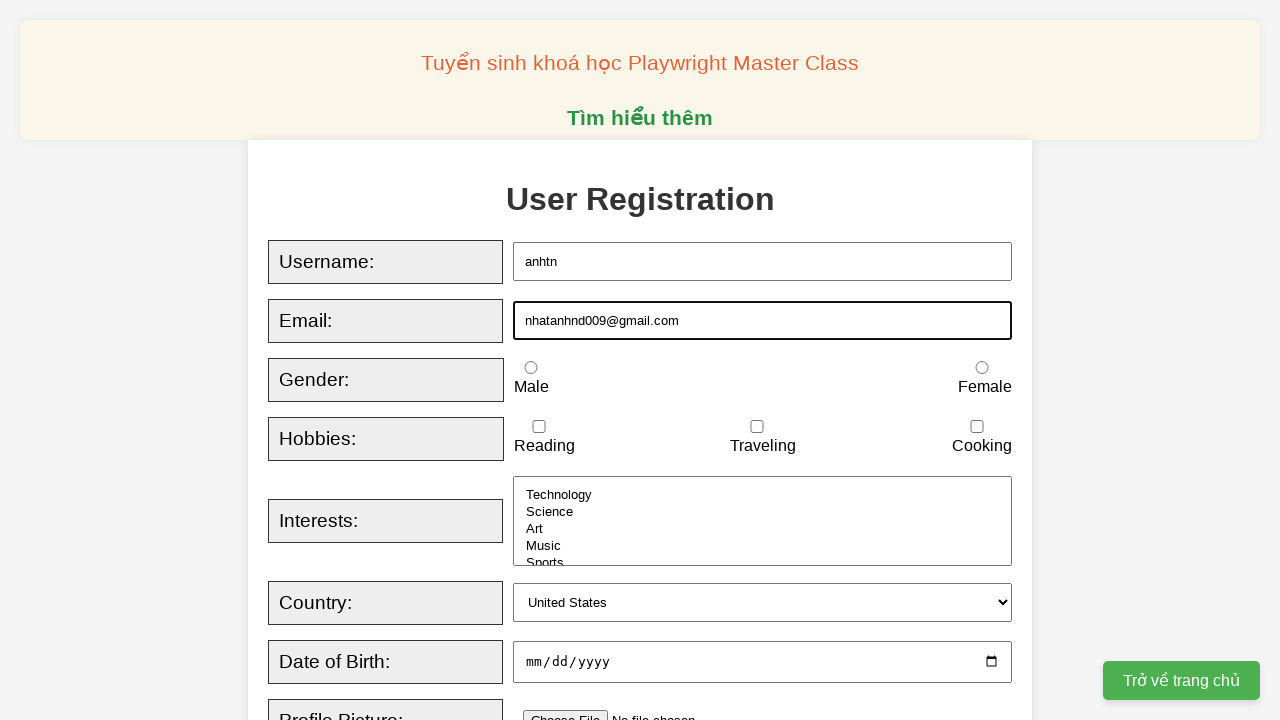

Selected female radio button at (982, 368) on xpath=//input[@id = "female"]
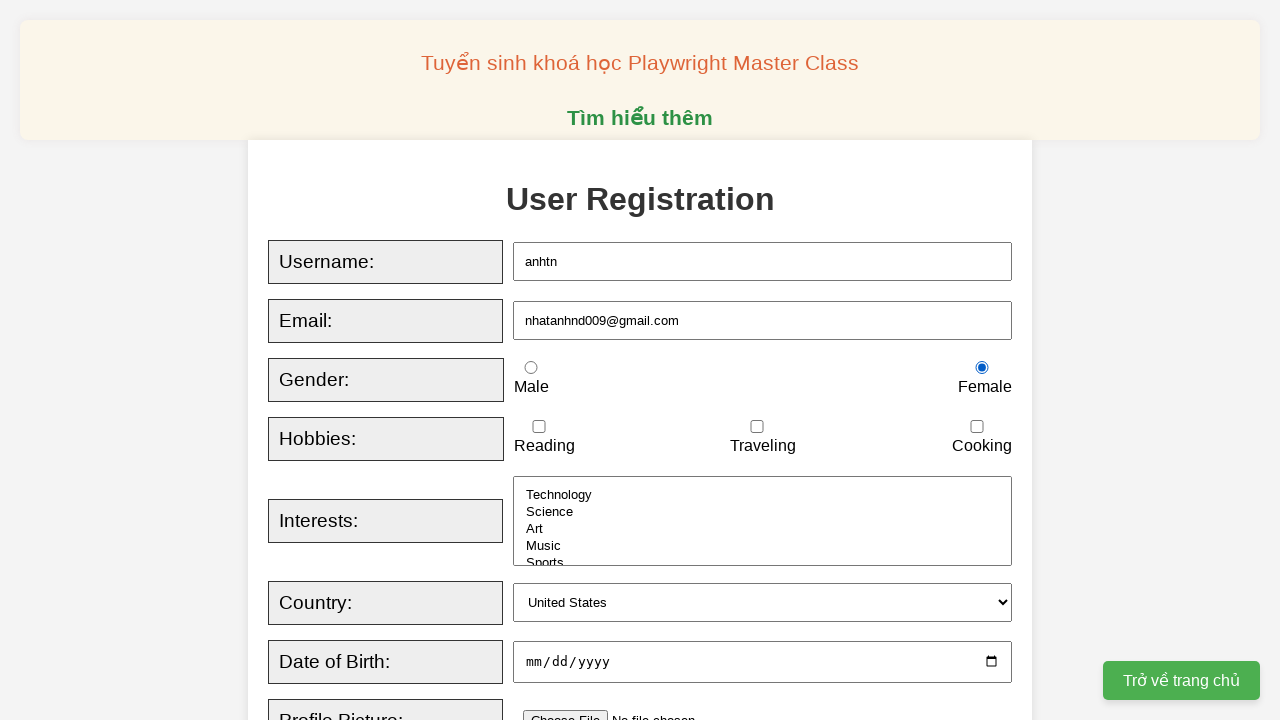

Checked reading hobby checkbox at (539, 427) on xpath=//input[@id ="reading"]
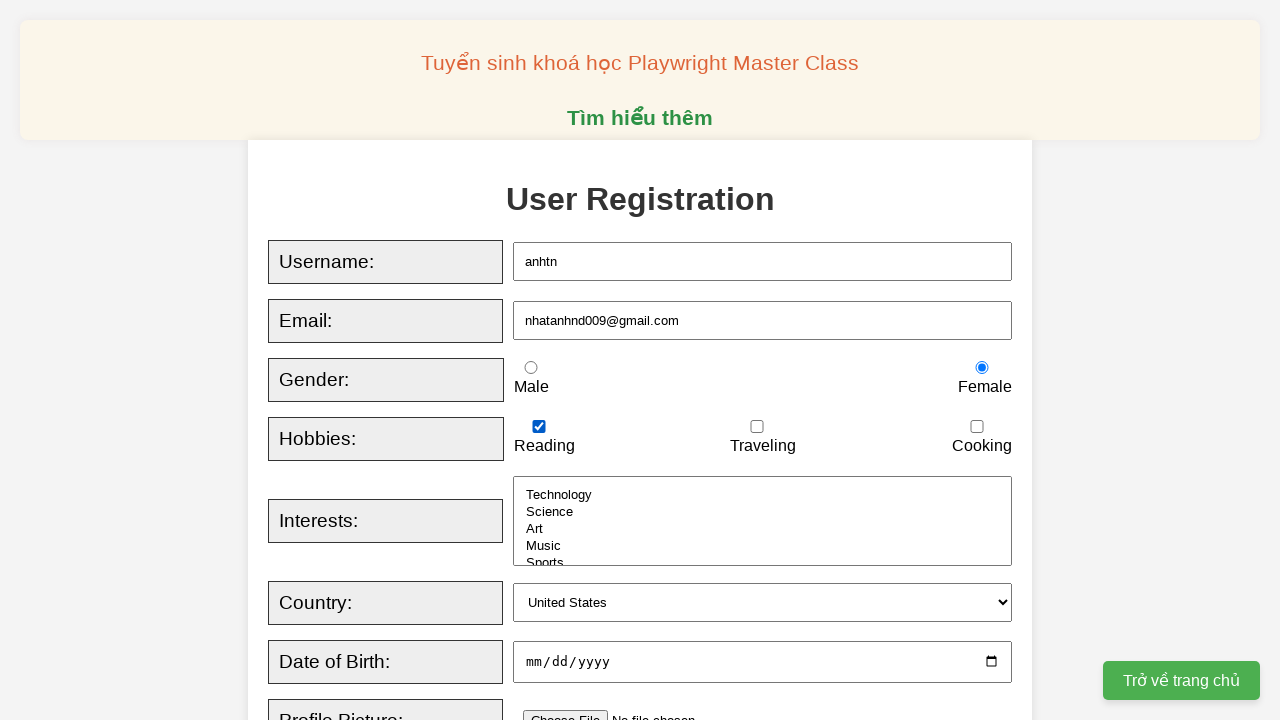

Checked cooking hobby checkbox at (977, 427) on xpath=//input[@id ="cooking"]
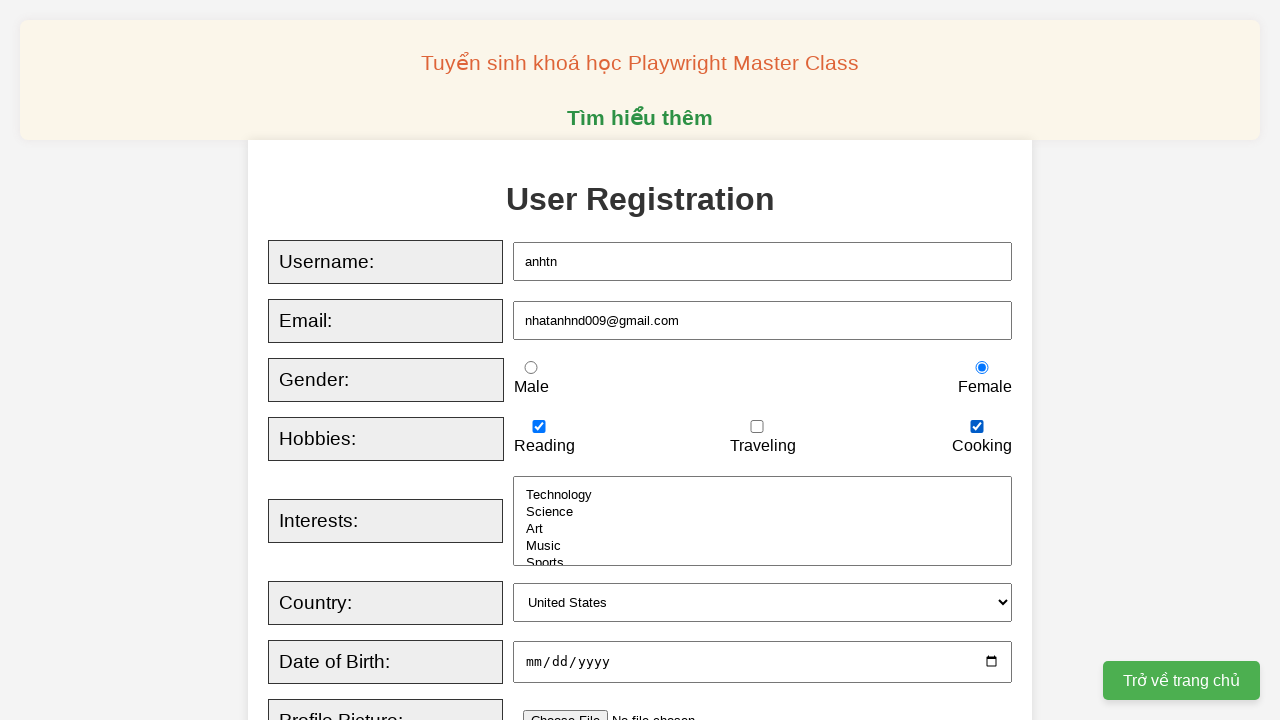

Selected 'technology' from interests dropdown on xpath=//select[@id ="interests"]
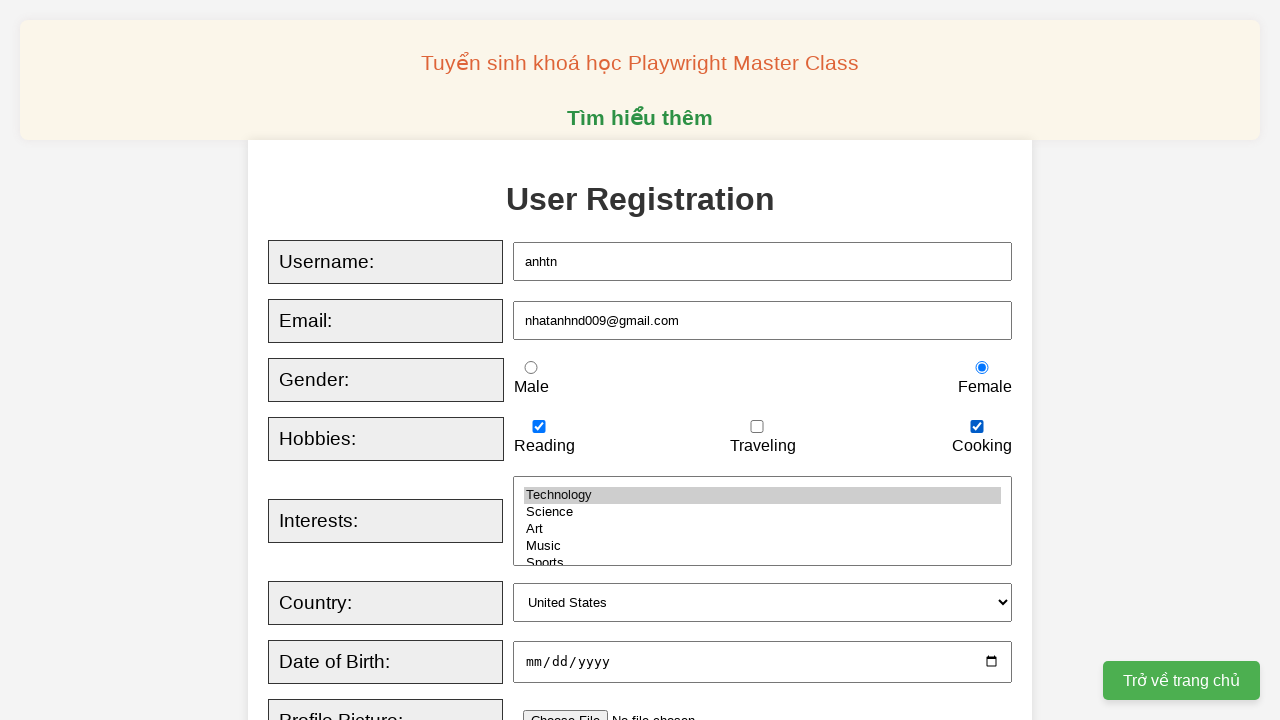

Selected 'australia' from country dropdown on xpath=//select[@id ="country"]
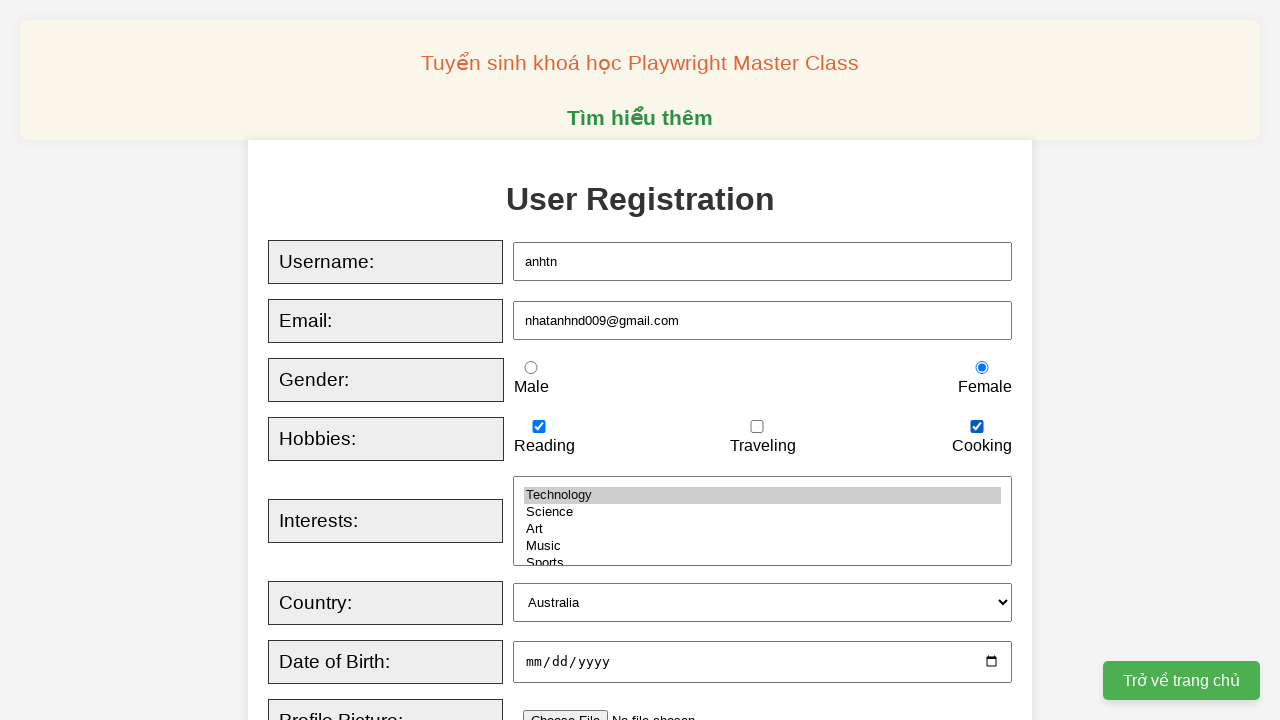

Filled date of birth field with '23/05/1994' using sequential typing
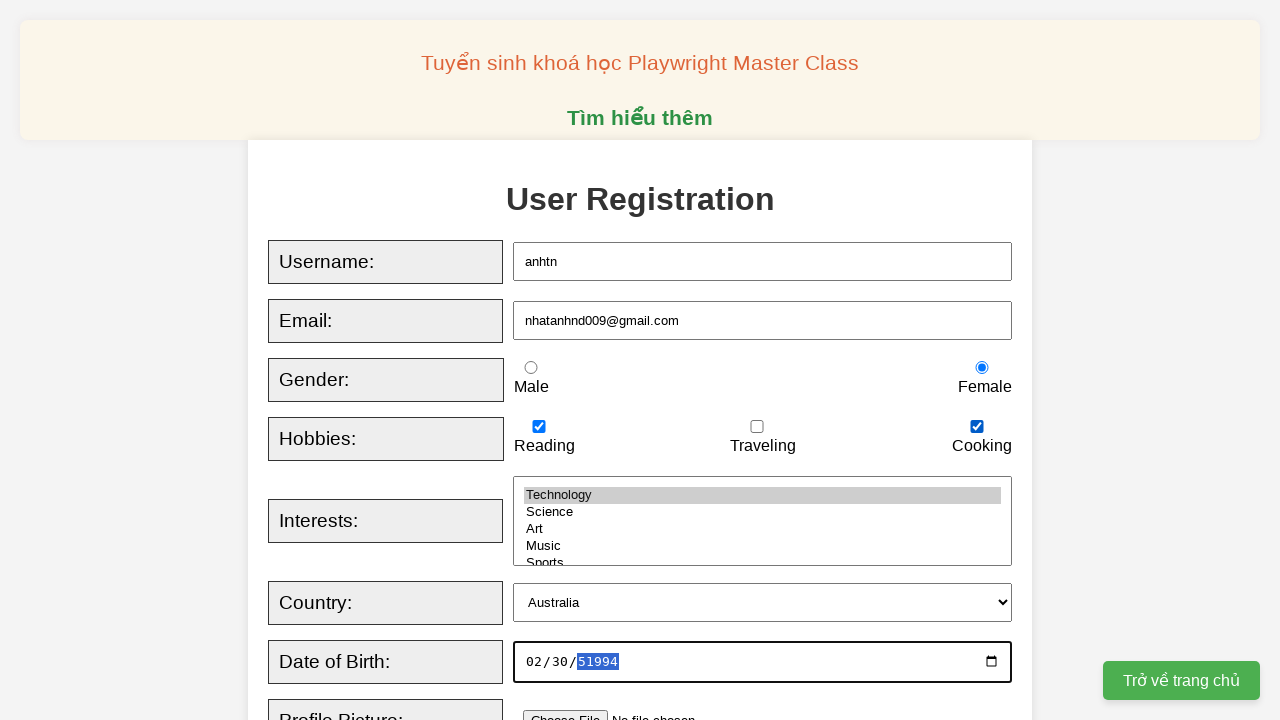

Filled bio textarea with Lorem Ipsum text on xpath=//*[@id="bio"]
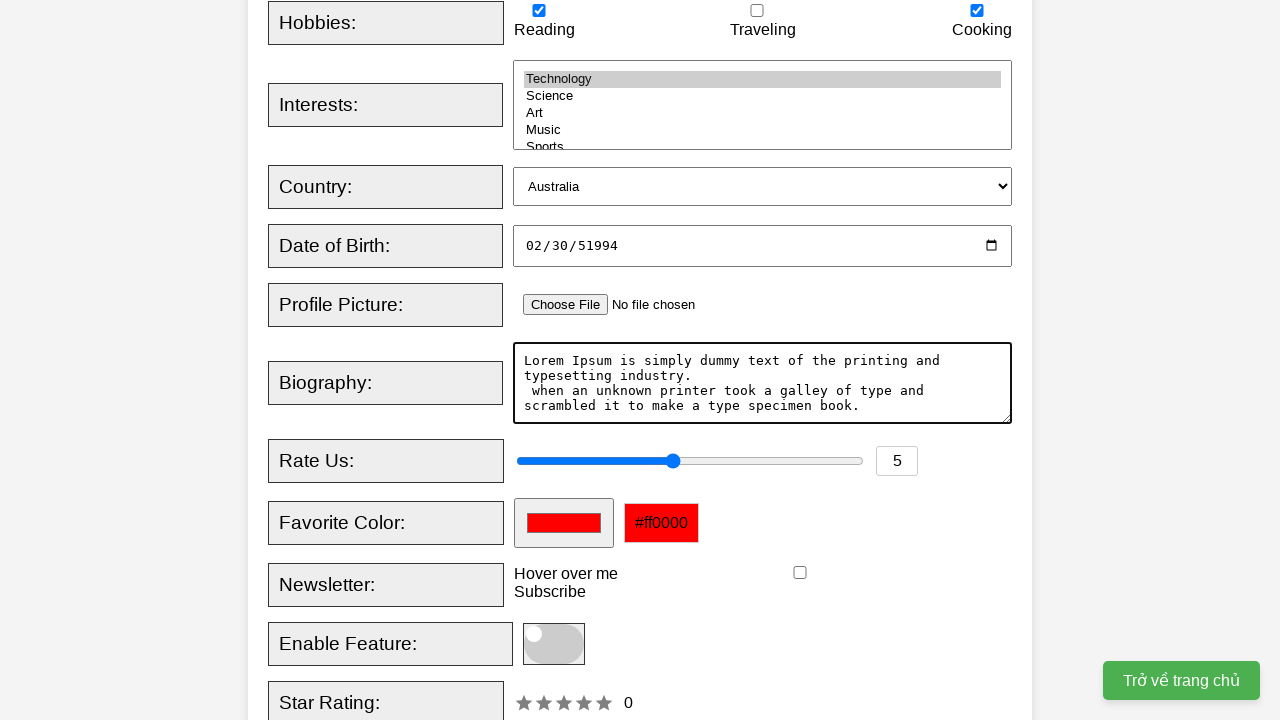

Adjusted rating slider to approximately 1/3 position at (632, 461) on xpath=//*[@id='rating']
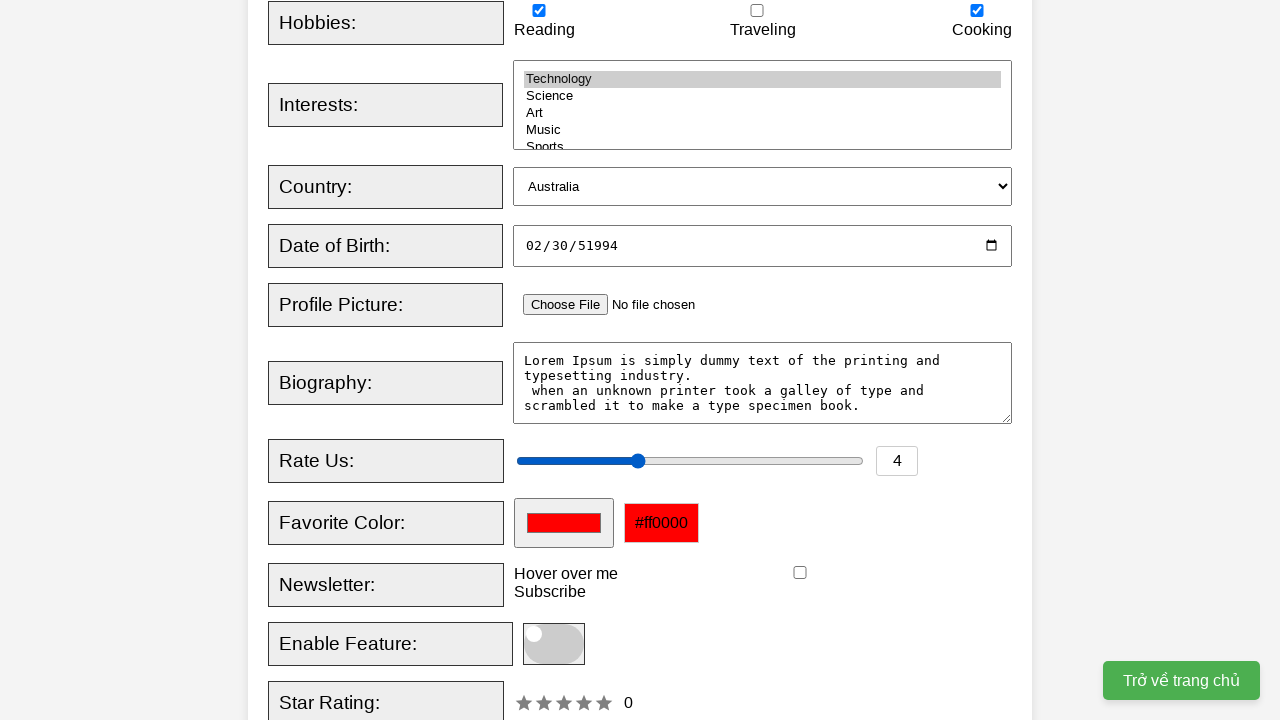

Filled color picker with '#d585c7' on xpath=//*[@id = "favcolor"]
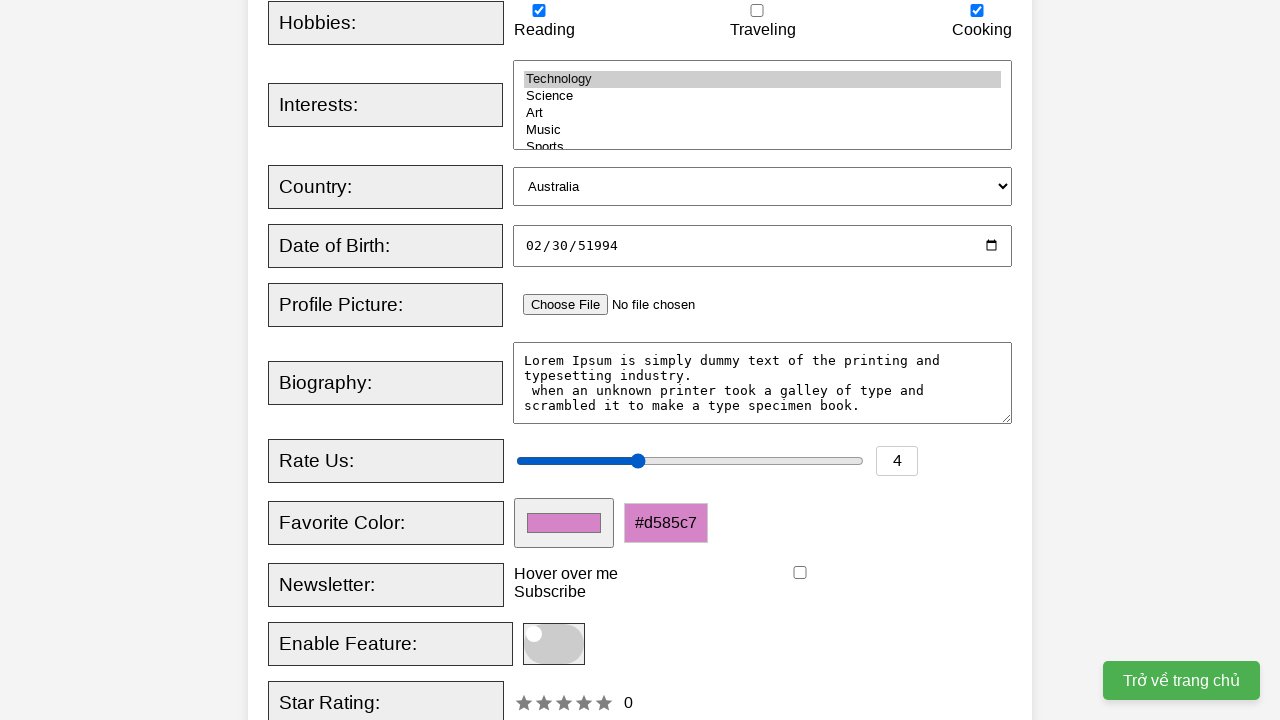

Checked newsletter checkbox at (800, 573) on xpath=//*[@id ="newsletter"]
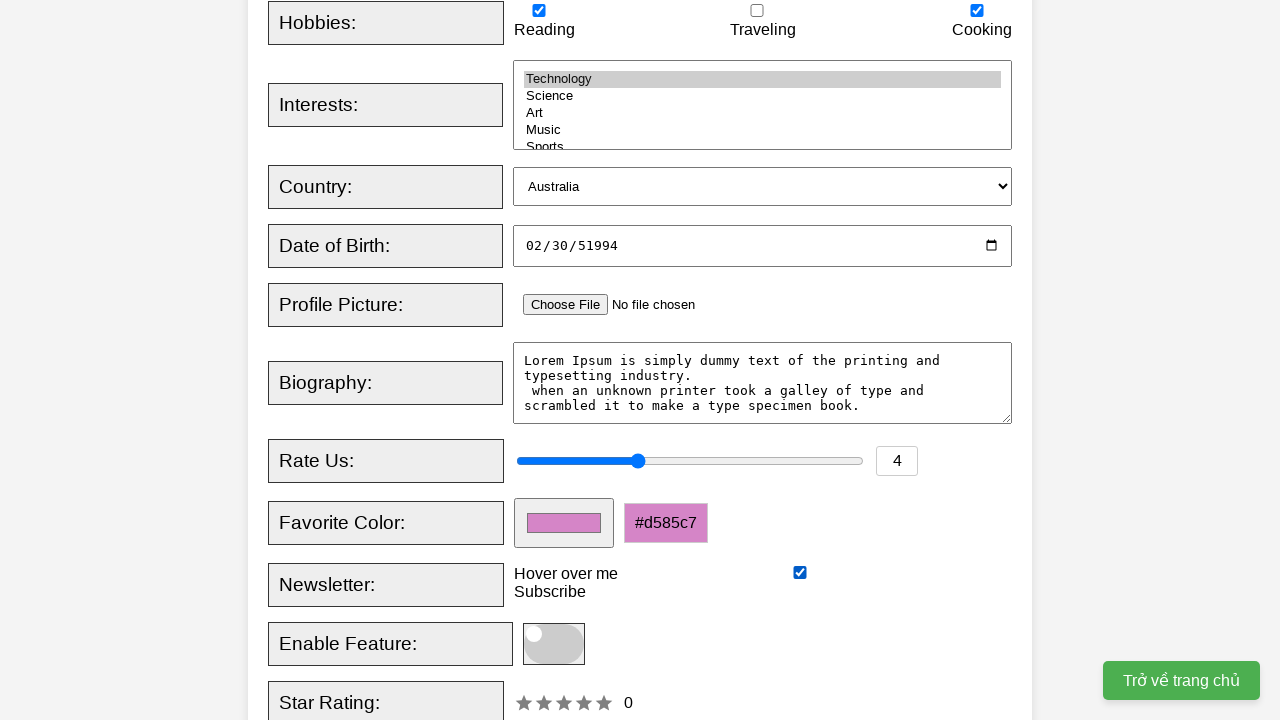

Clicked toggle slider at (554, 644) on xpath=//*[@class ="slider round"]
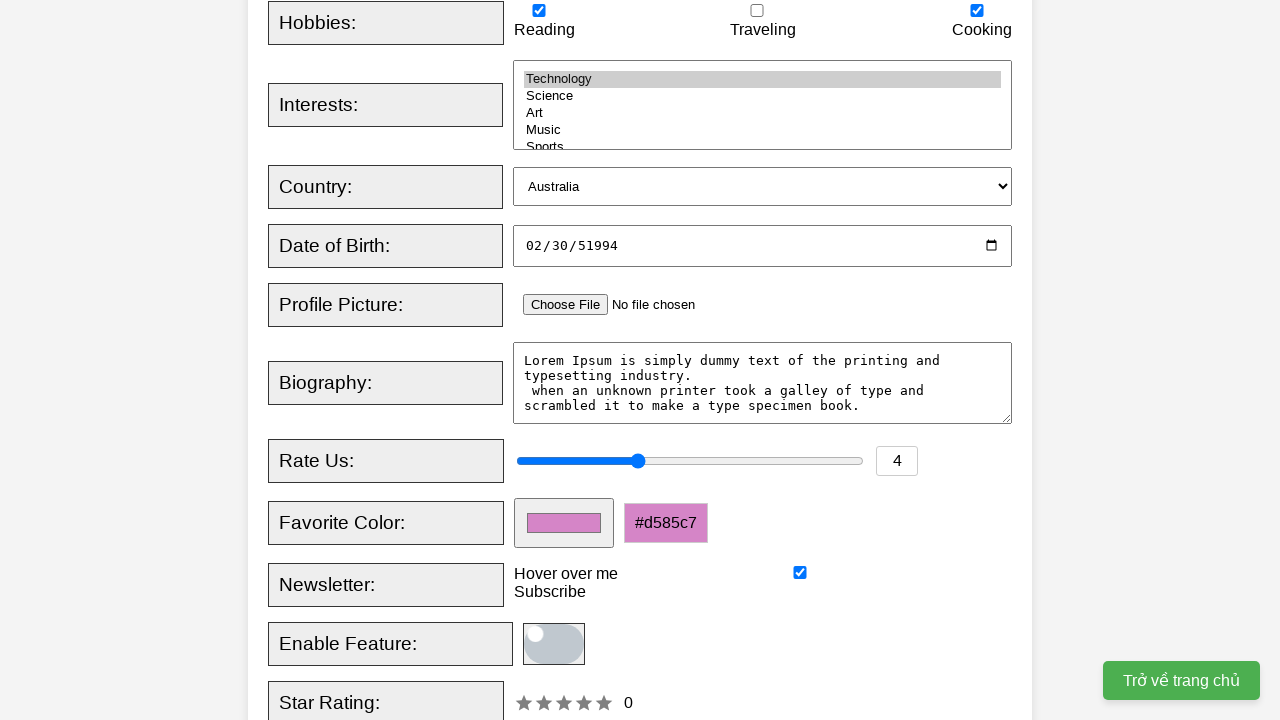

Clicked star rating at approximately 9/10 position at (604, 703) on xpath=//div[@id='starRating']
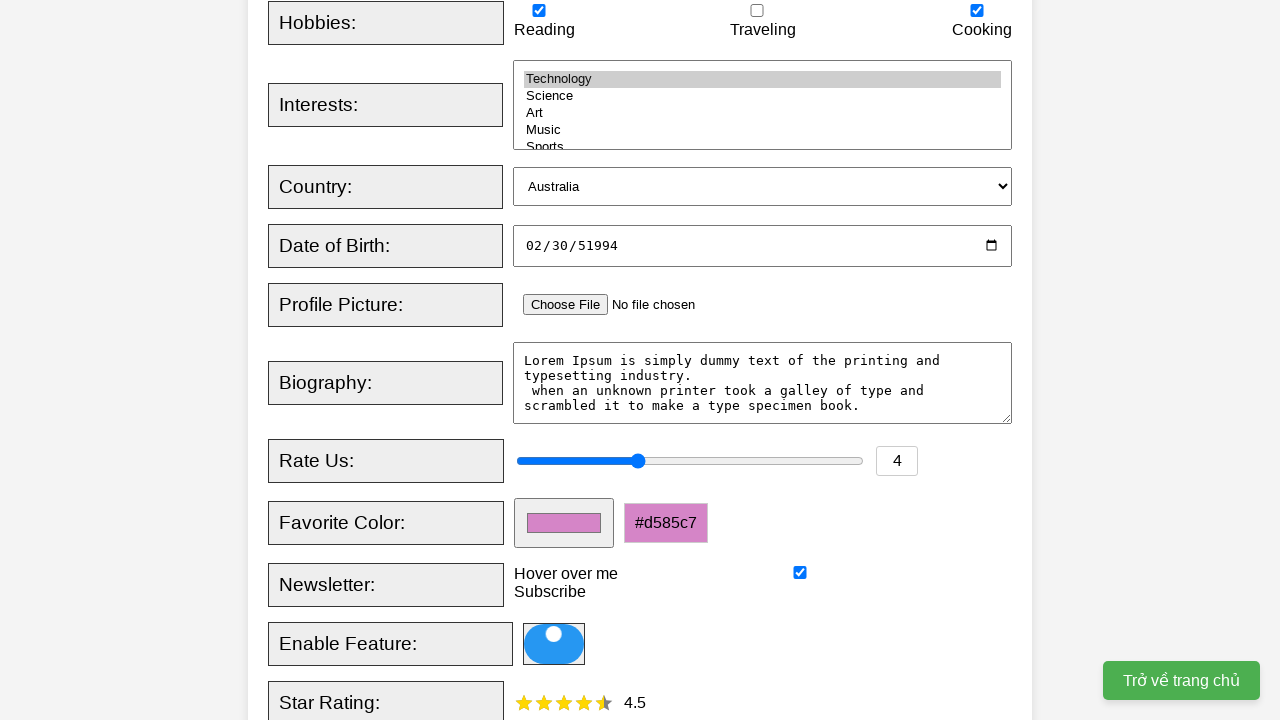

Clicked submit button to submit the registration form at (528, 360) on xpath=//*[@type ="submit"]
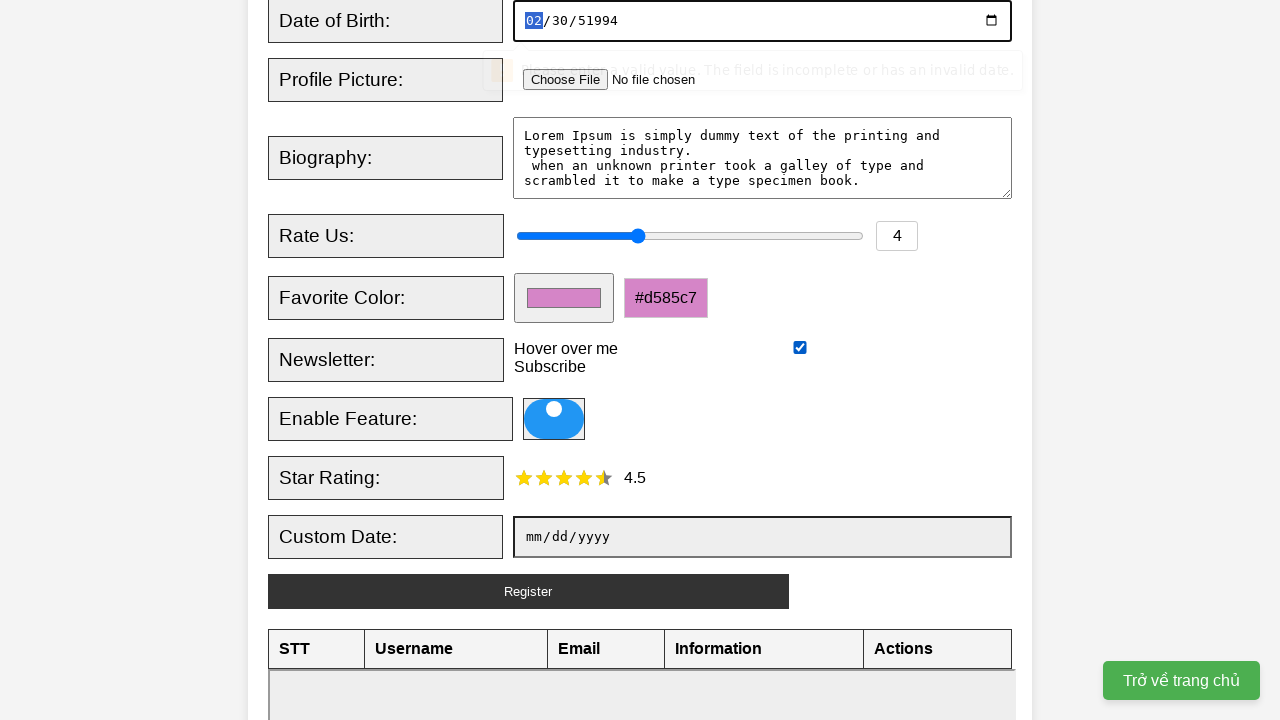

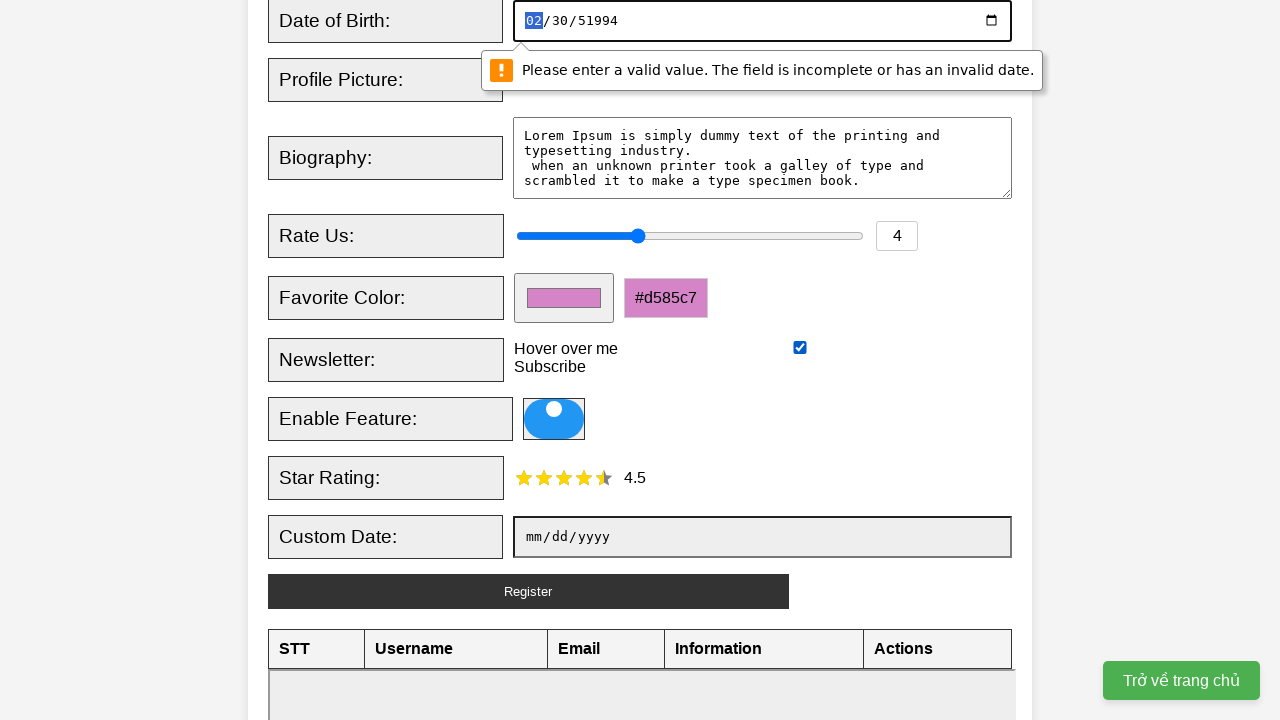